Tests various form controls including checkbox selection, passenger count increment, and round trip radio button functionality on a flight booking page

Starting URL: https://rahulshettyacademy.com/dropdownsPractise/

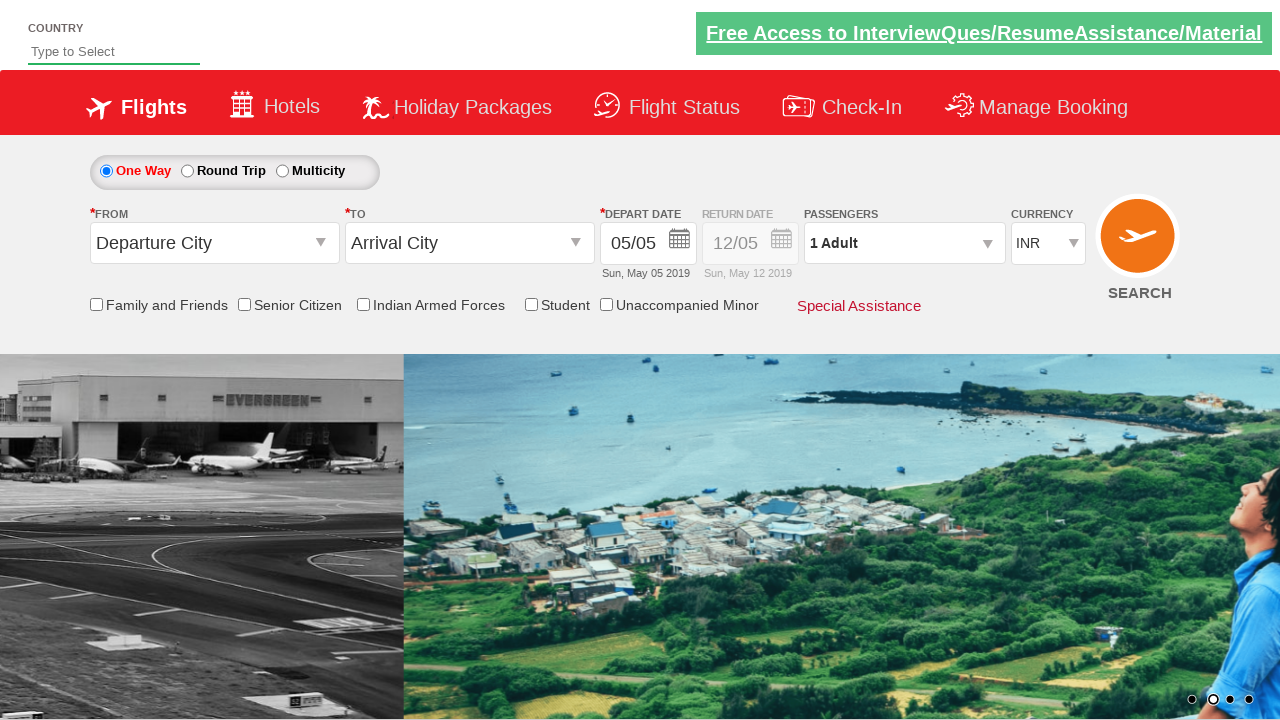

Verified senior citizen discount checkbox is unchecked
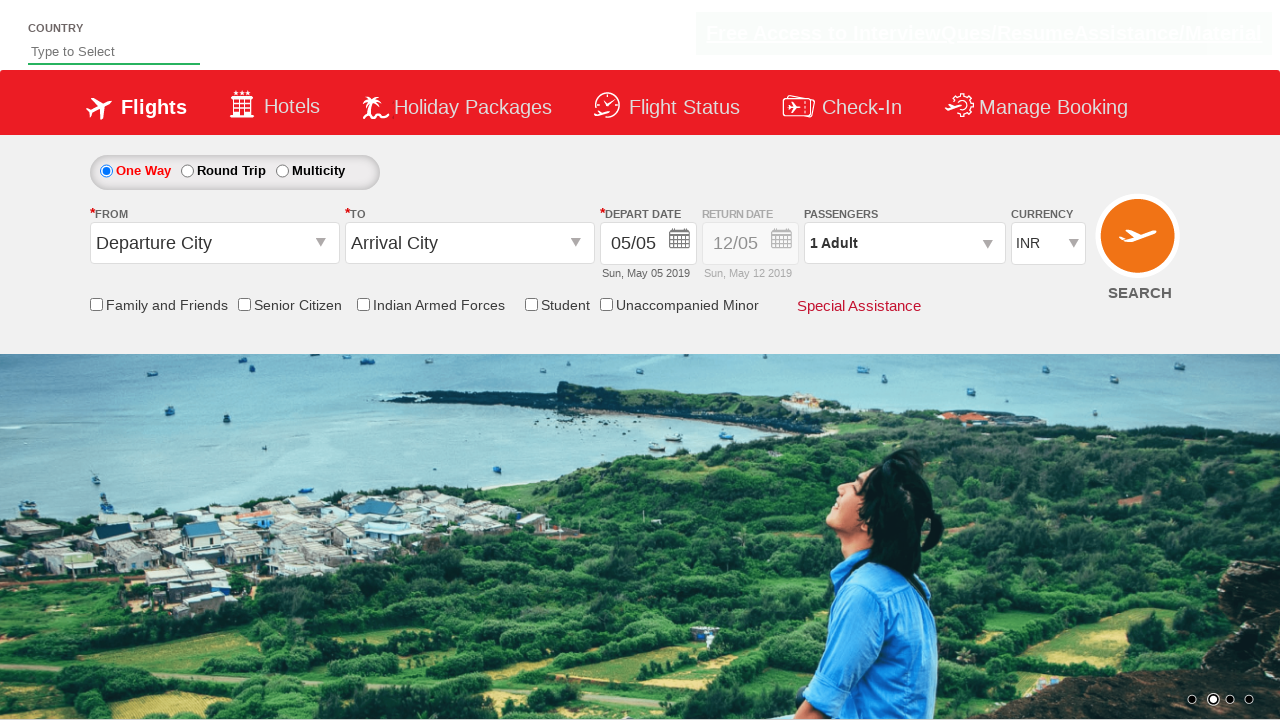

Clicked senior citizen discount checkbox to enable it at (244, 304) on input[id*='SeniorCitizenDiscount']
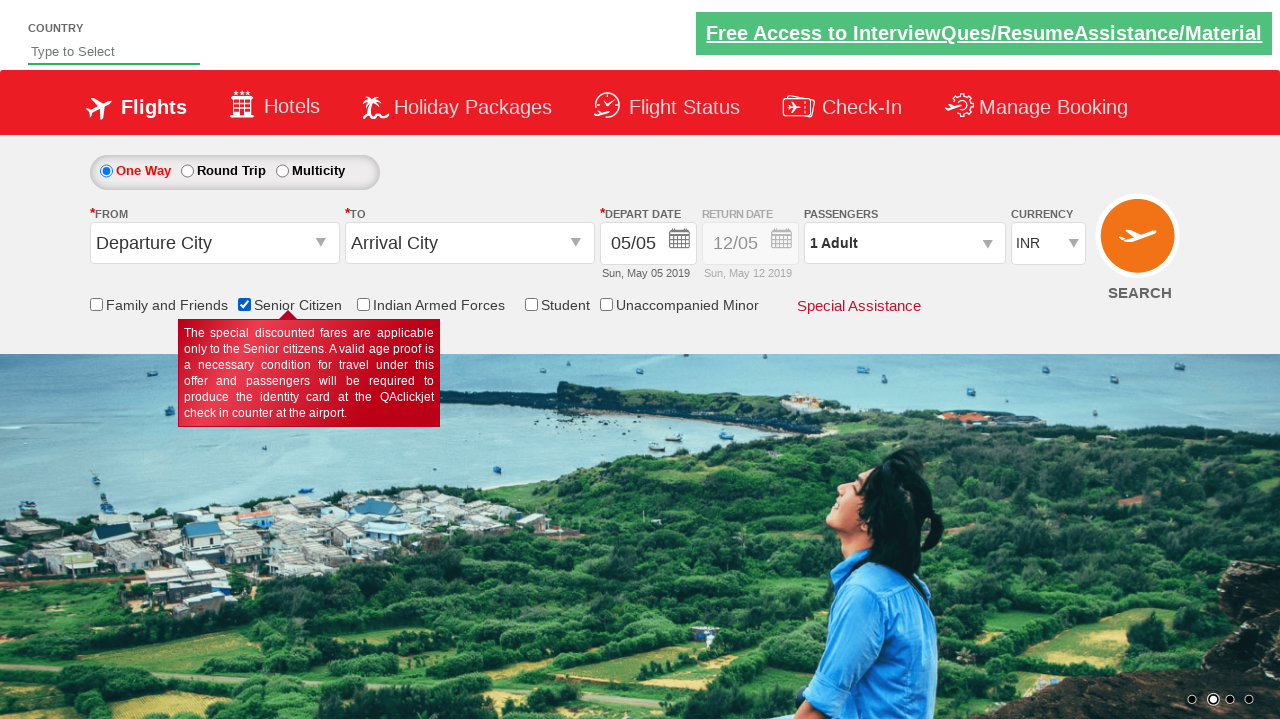

Verified senior citizen discount checkbox is now checked
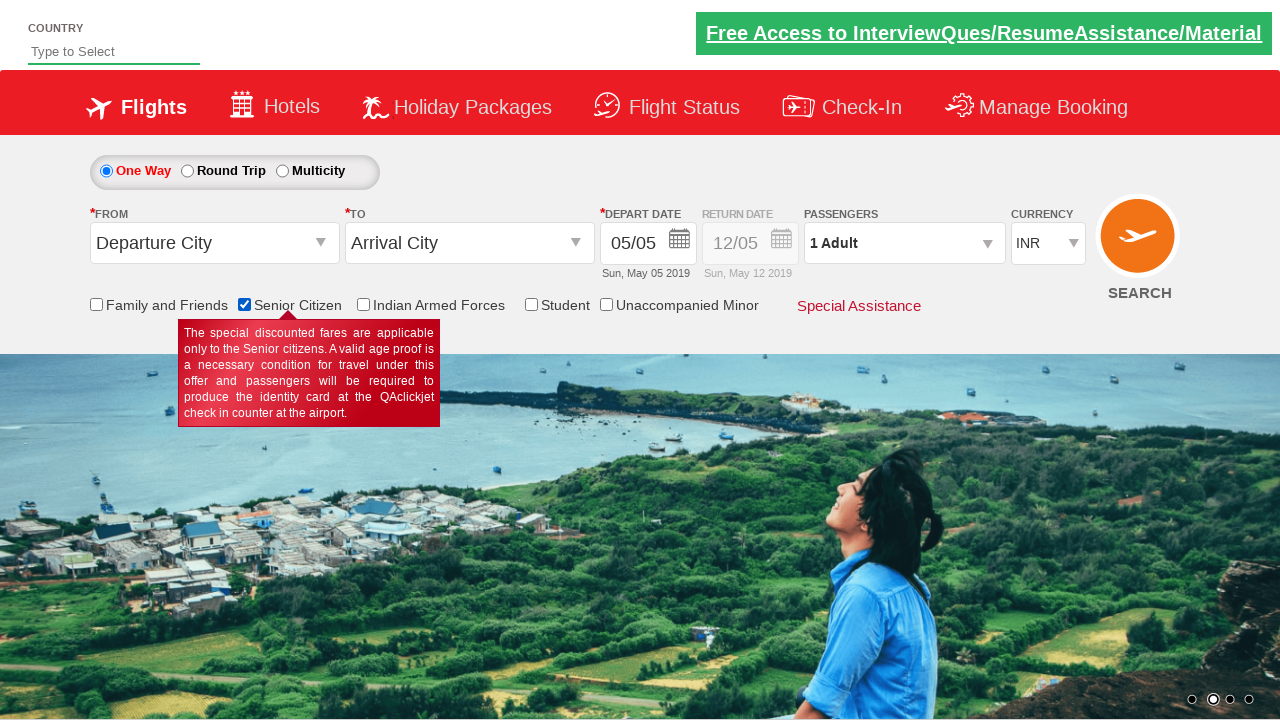

Clicked on passenger info dropdown to open it at (904, 243) on xpath=//div[@id='divpaxinfo']
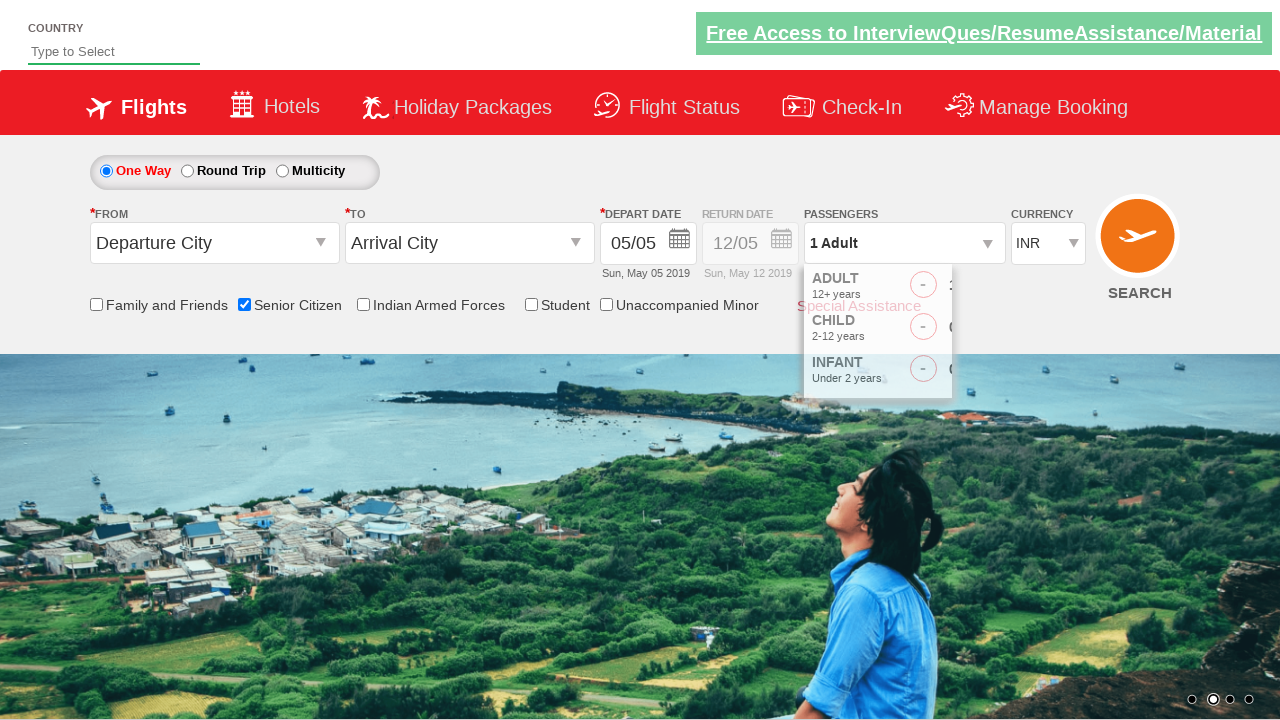

Waited for dropdown to become interactive
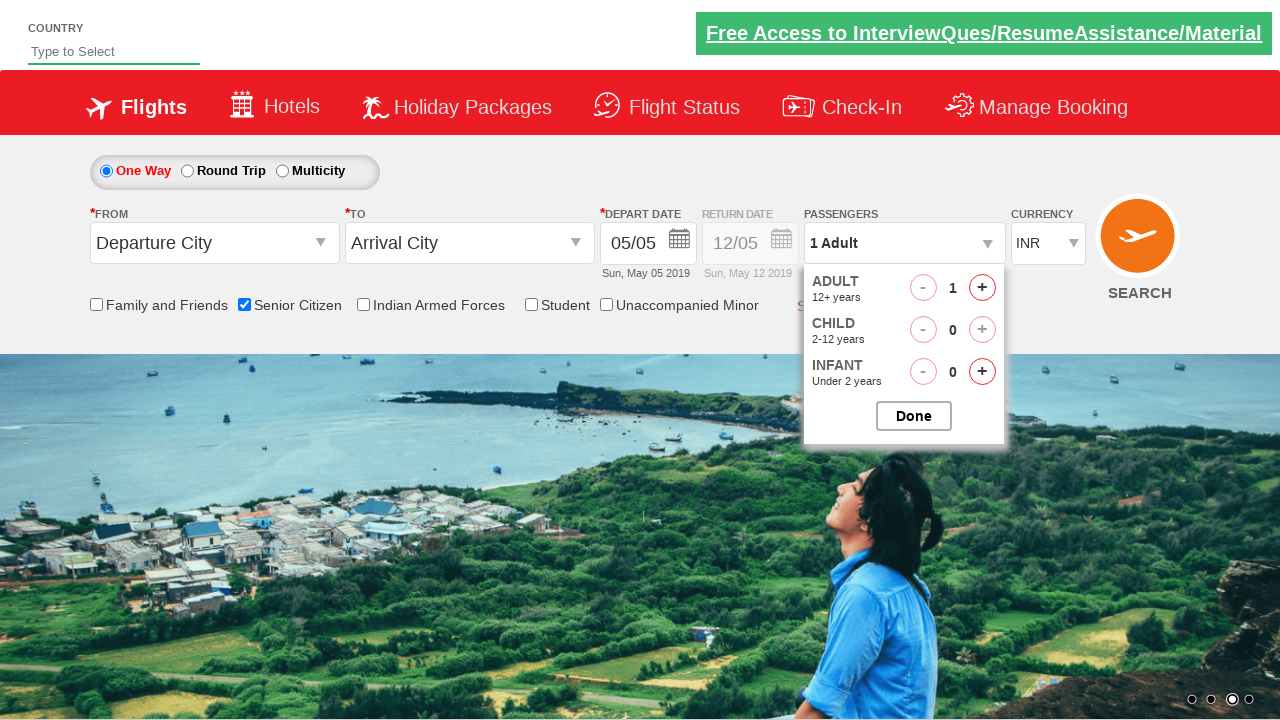

Clicked increment adult button (iteration 1/5) at (982, 288) on #hrefIncAdt
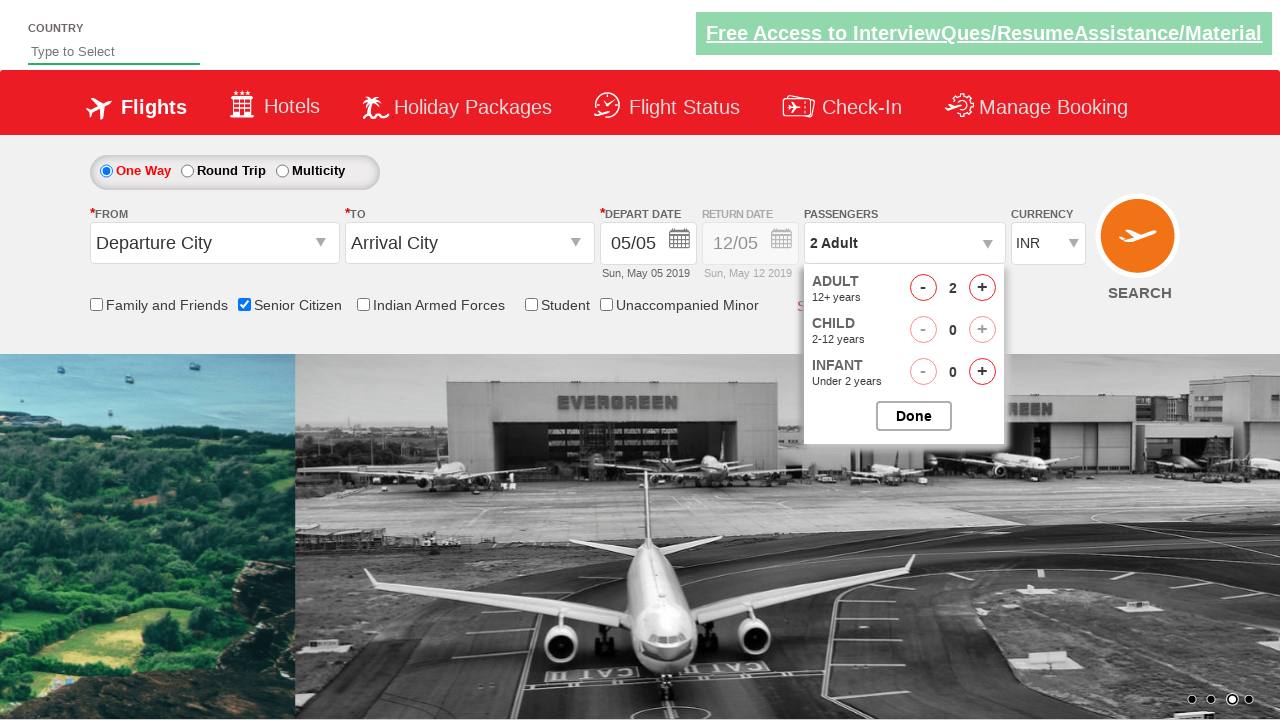

Clicked increment adult button (iteration 2/5) at (982, 288) on #hrefIncAdt
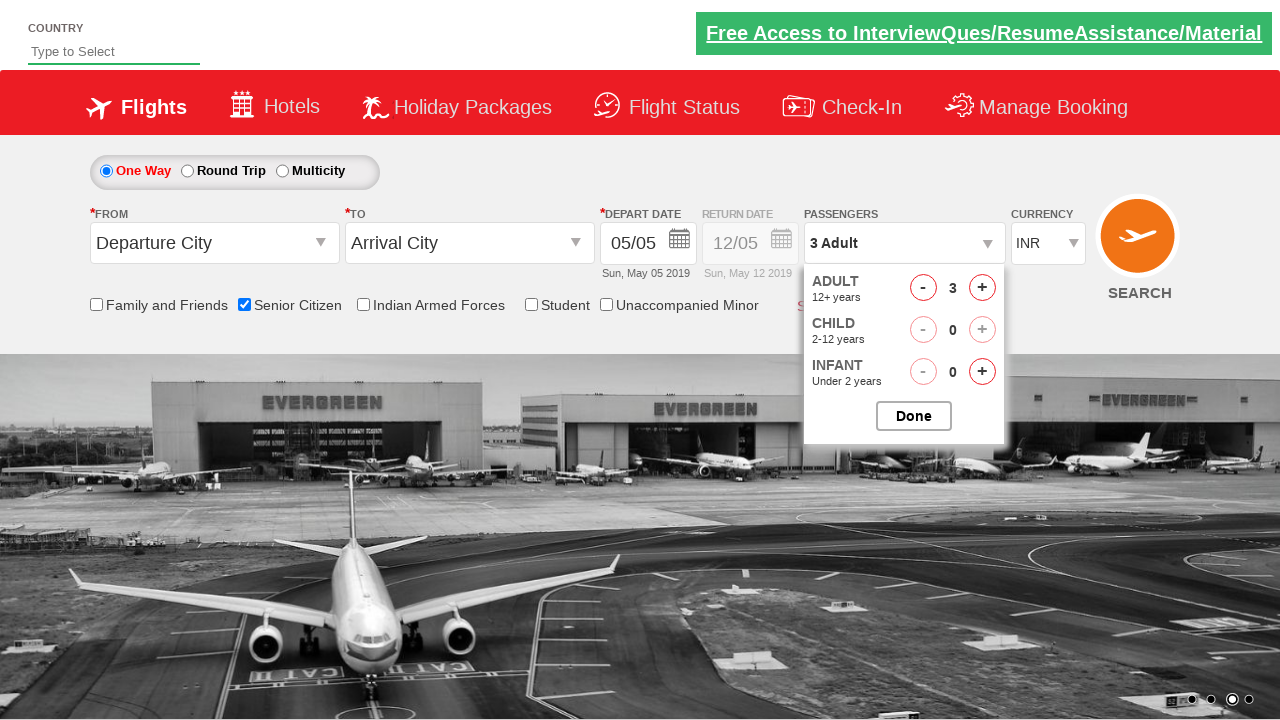

Clicked increment adult button (iteration 3/5) at (982, 288) on #hrefIncAdt
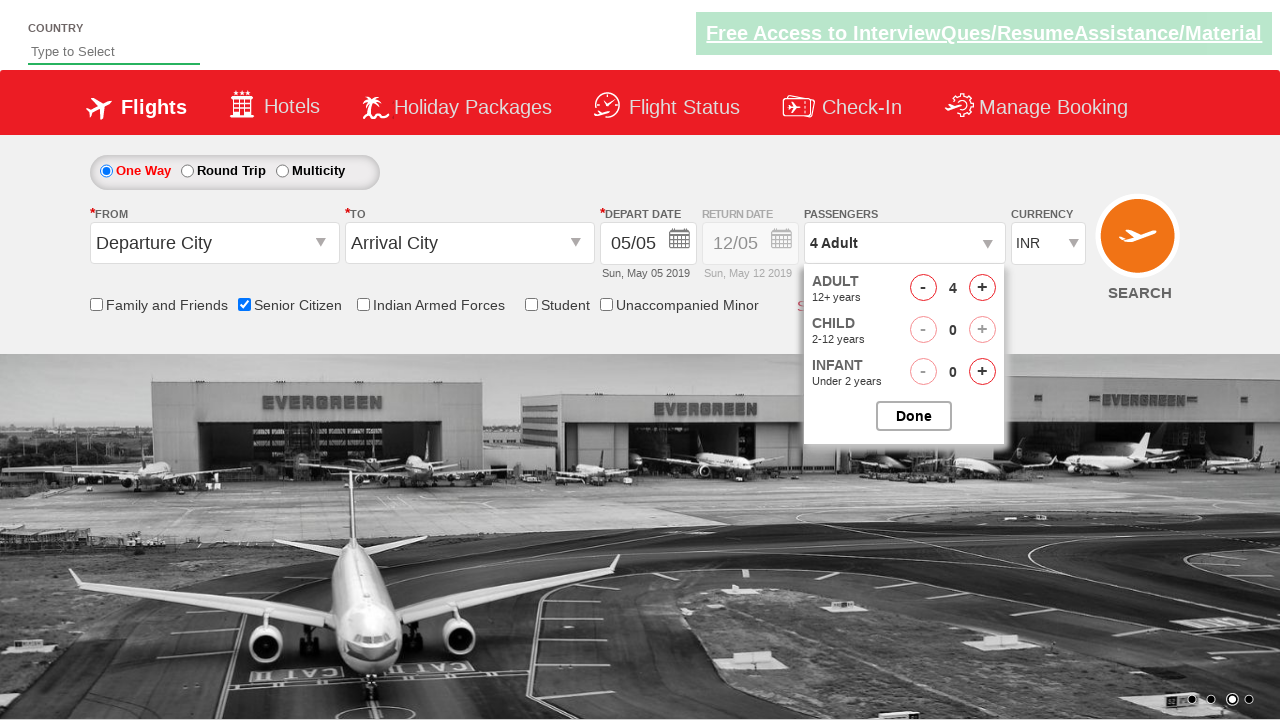

Clicked increment adult button (iteration 4/5) at (982, 288) on #hrefIncAdt
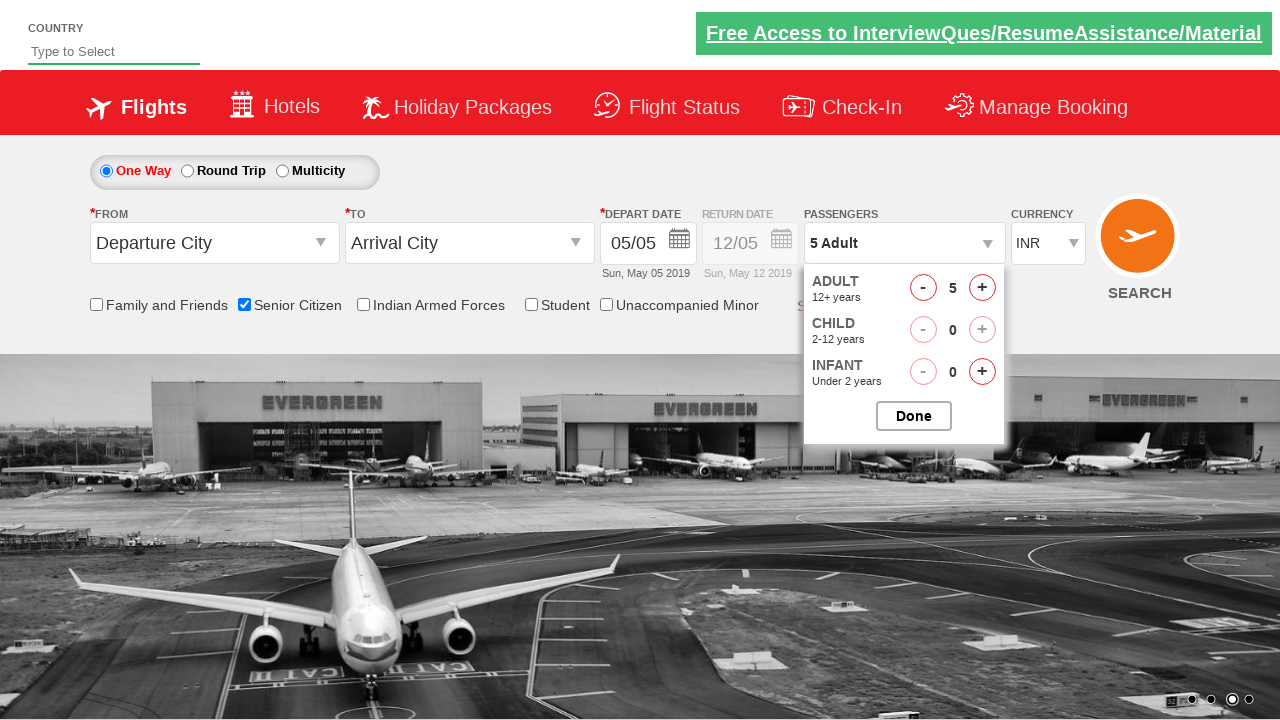

Clicked increment adult button (iteration 5/5) at (982, 288) on #hrefIncAdt
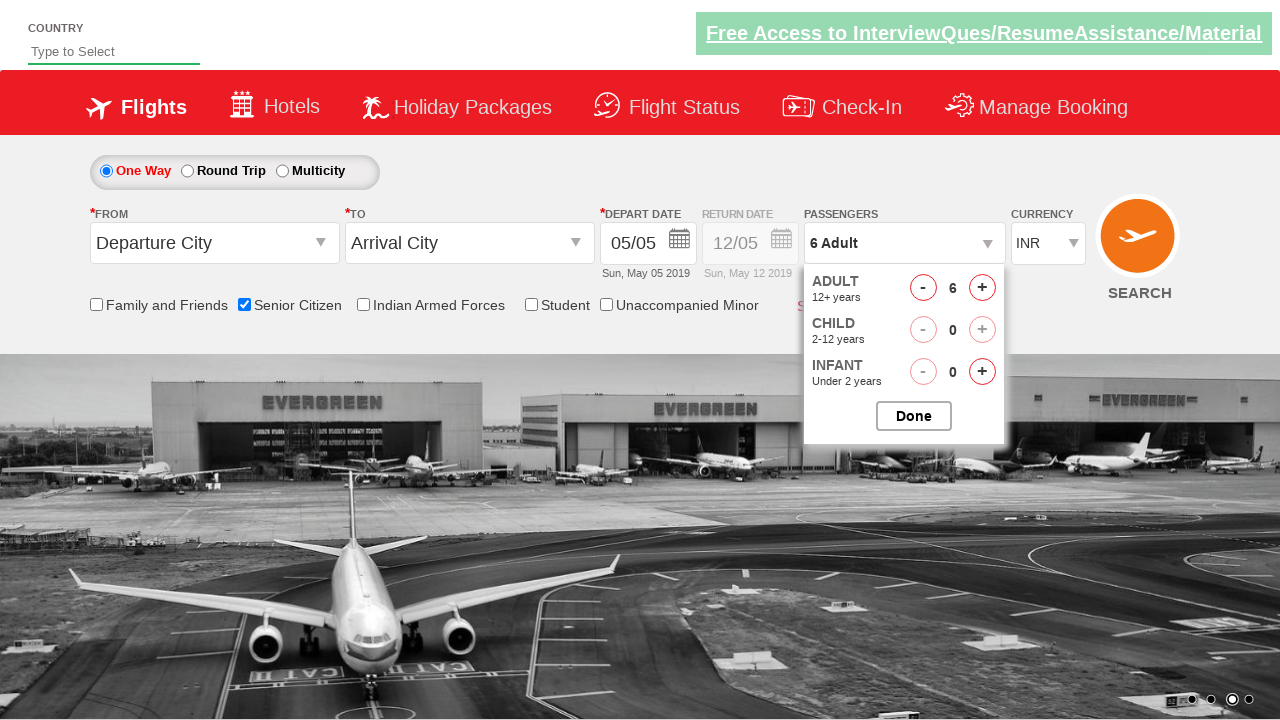

Verified passenger count displays '6 Adult'
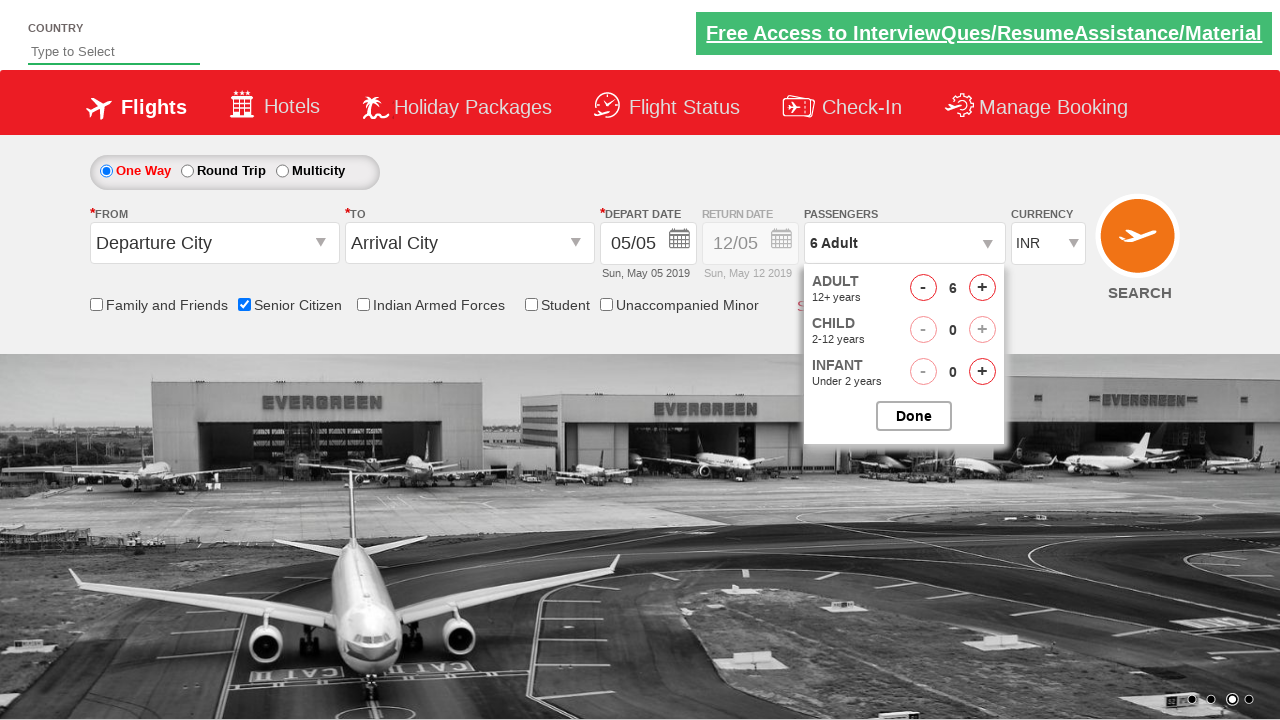

Retrieved initial style attribute of date field
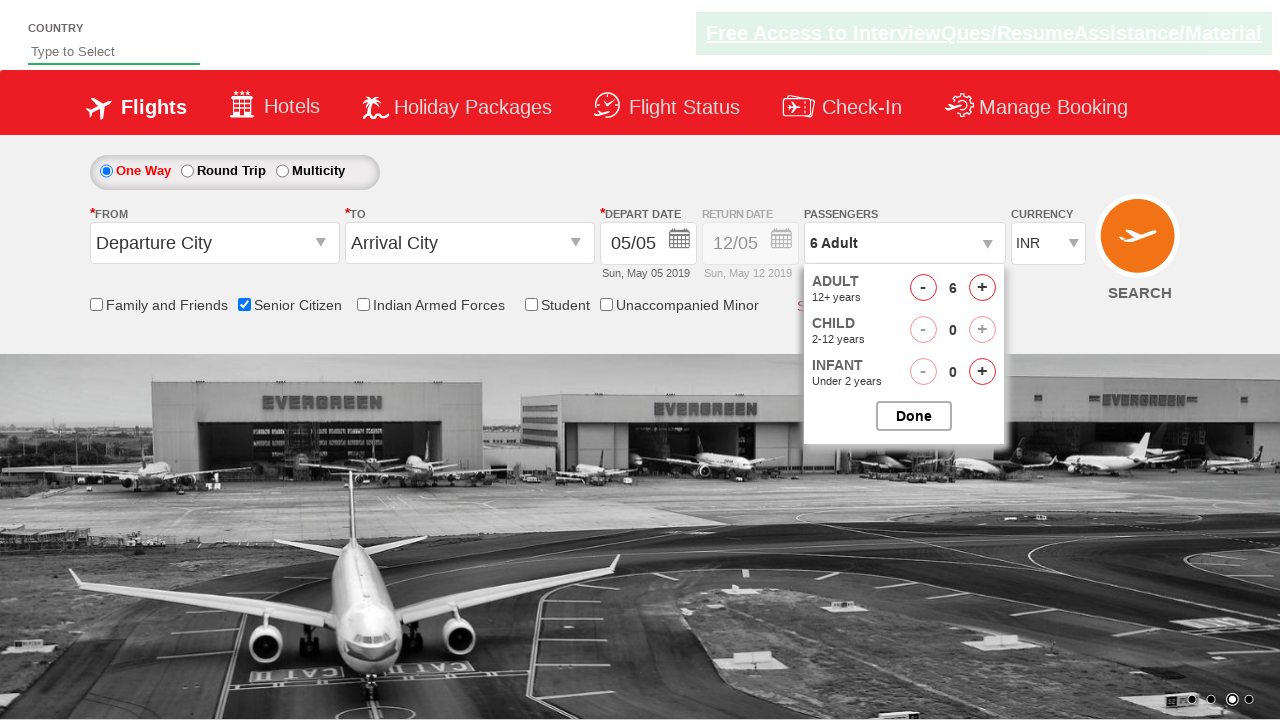

Clicked round trip radio button at (187, 171) on input[value='RoundTrip']
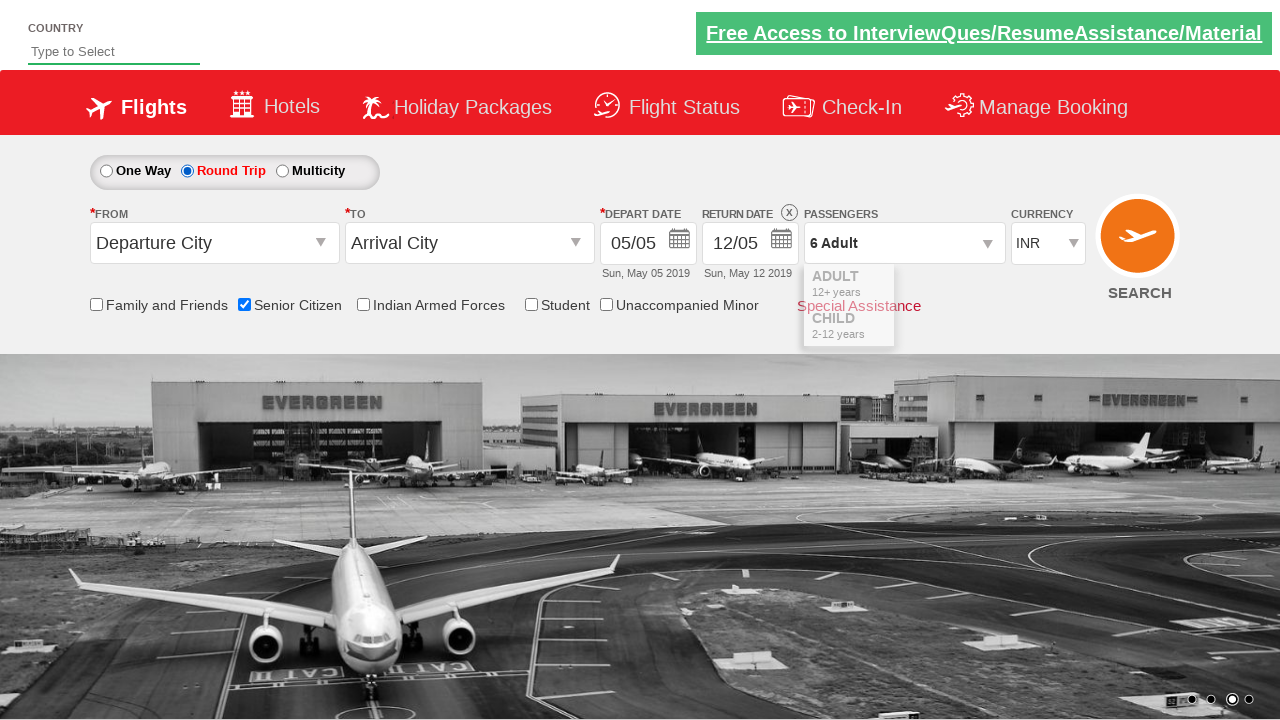

Retrieved updated style attribute of date field after selecting round trip
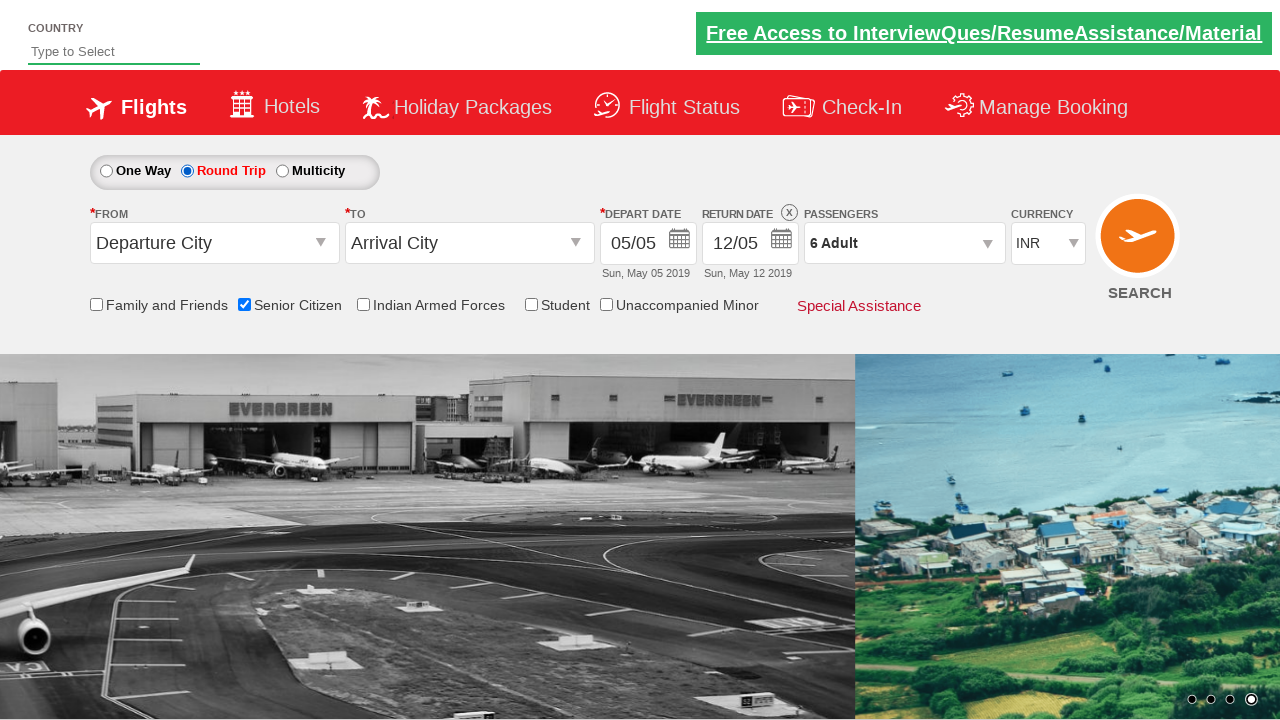

Verified date field is enabled (opacity indicates full visibility)
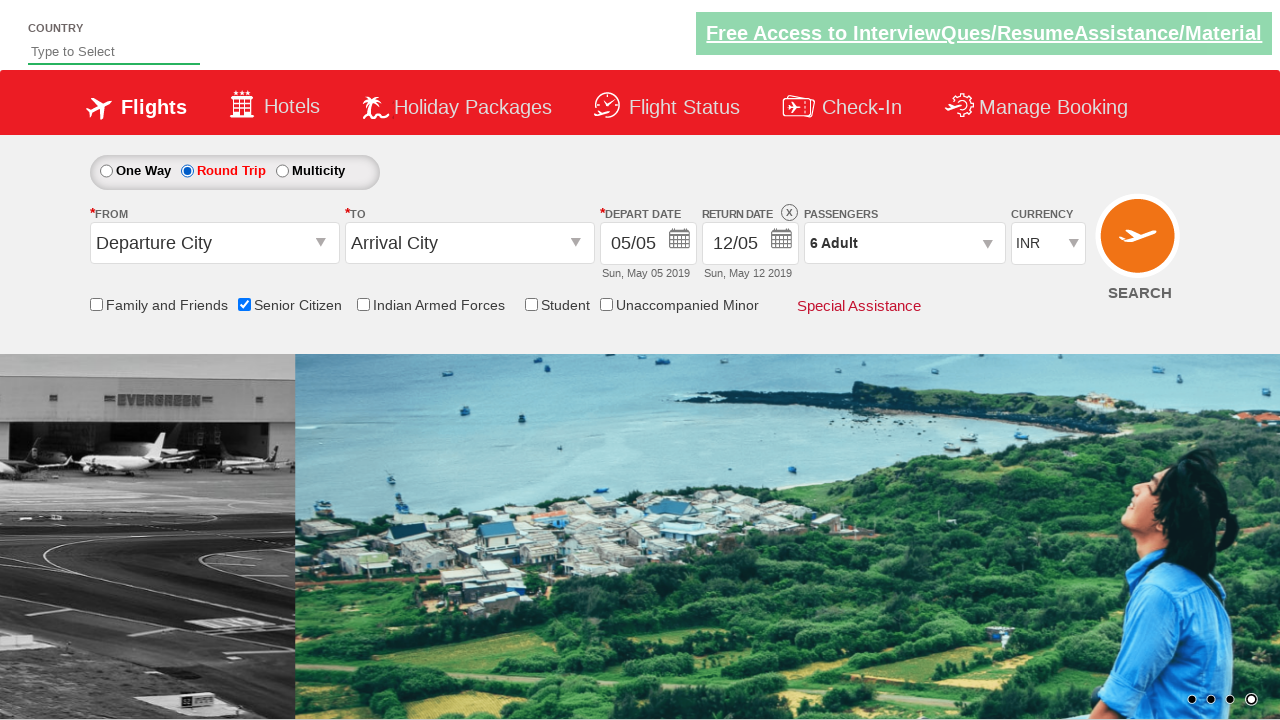

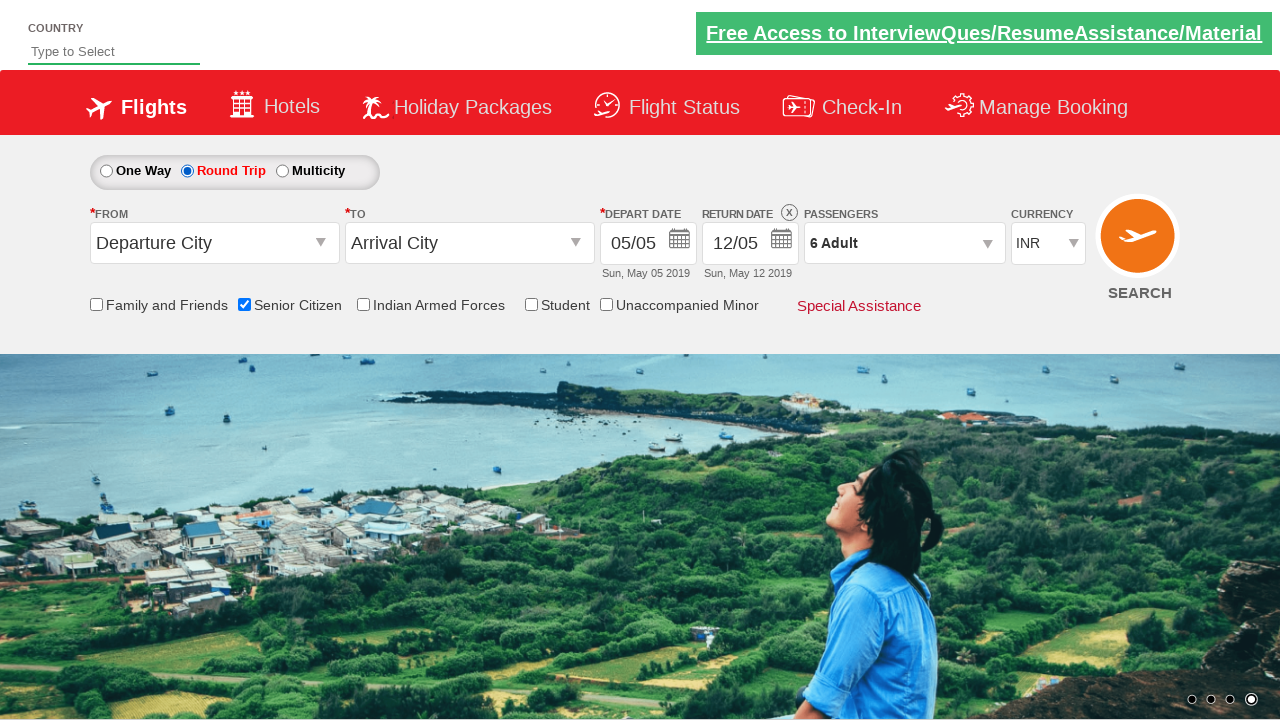